Tests multiple buttons in the second section by clicking each one in sequence

Starting URL: http://formy-project.herokuapp.com

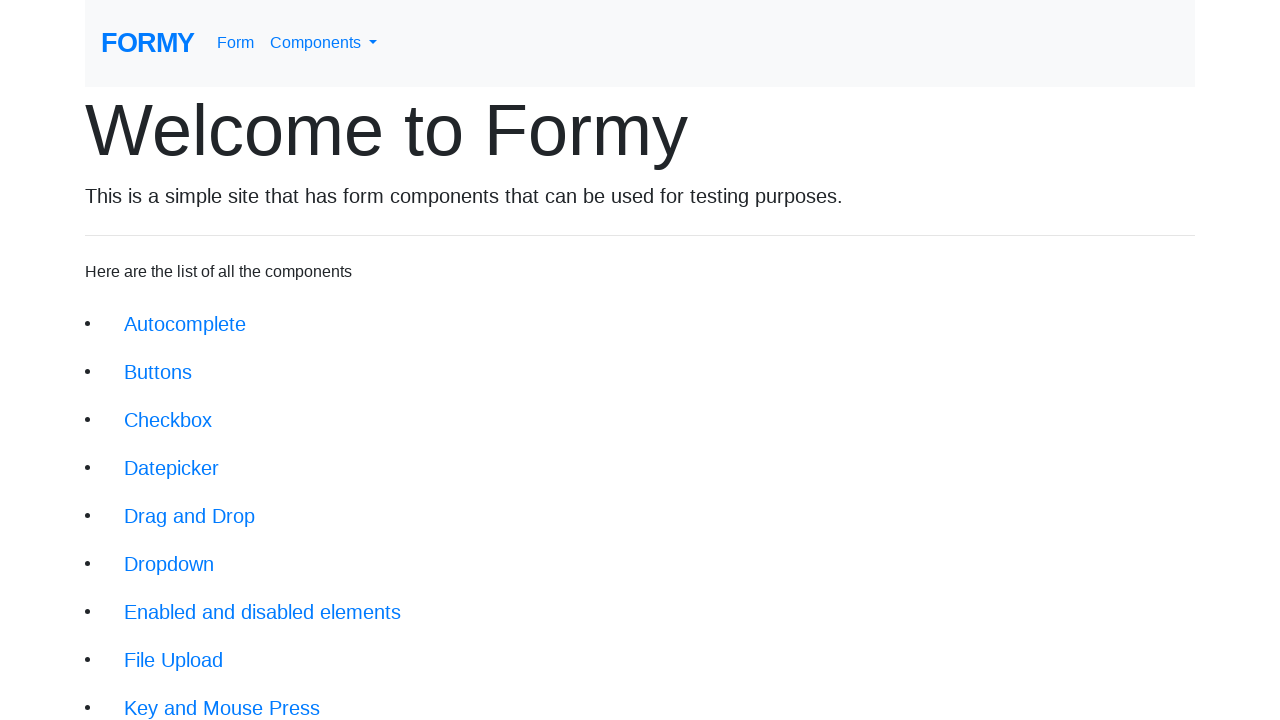

Clicked on Buttons link from homepage at (158, 372) on xpath=/html/body/div/div/li[2]/a
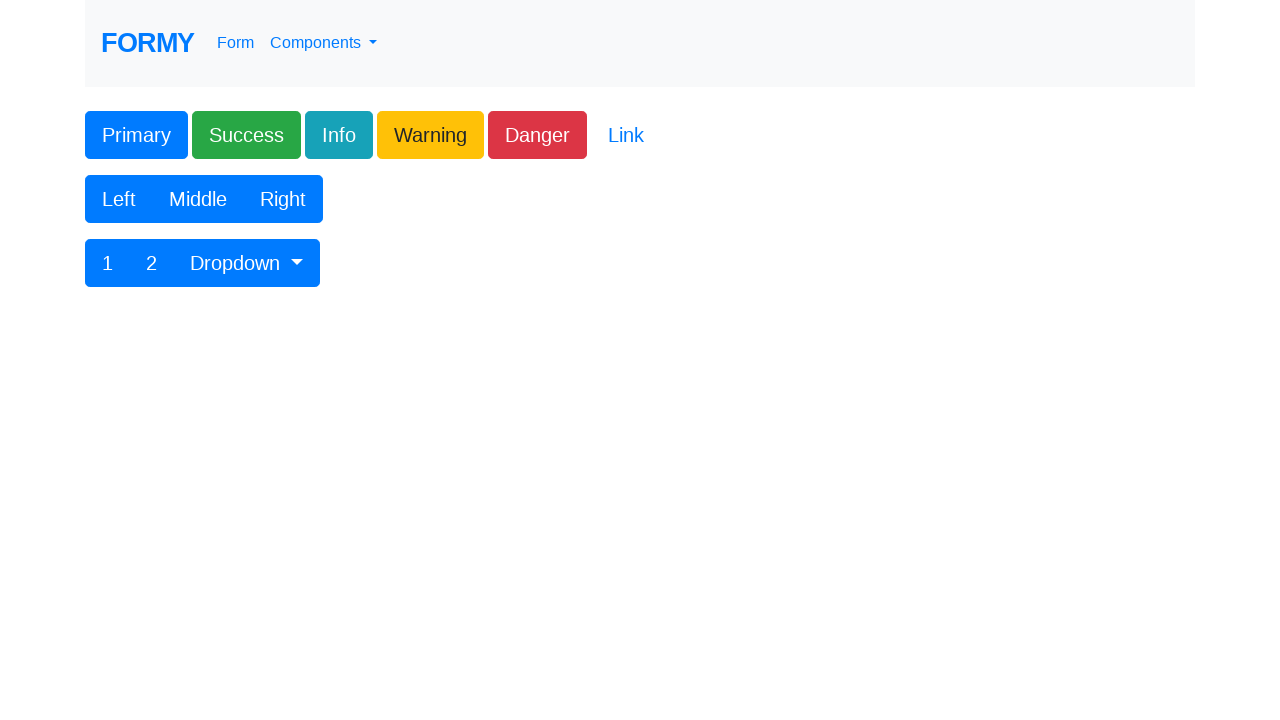

Buttons section loaded successfully
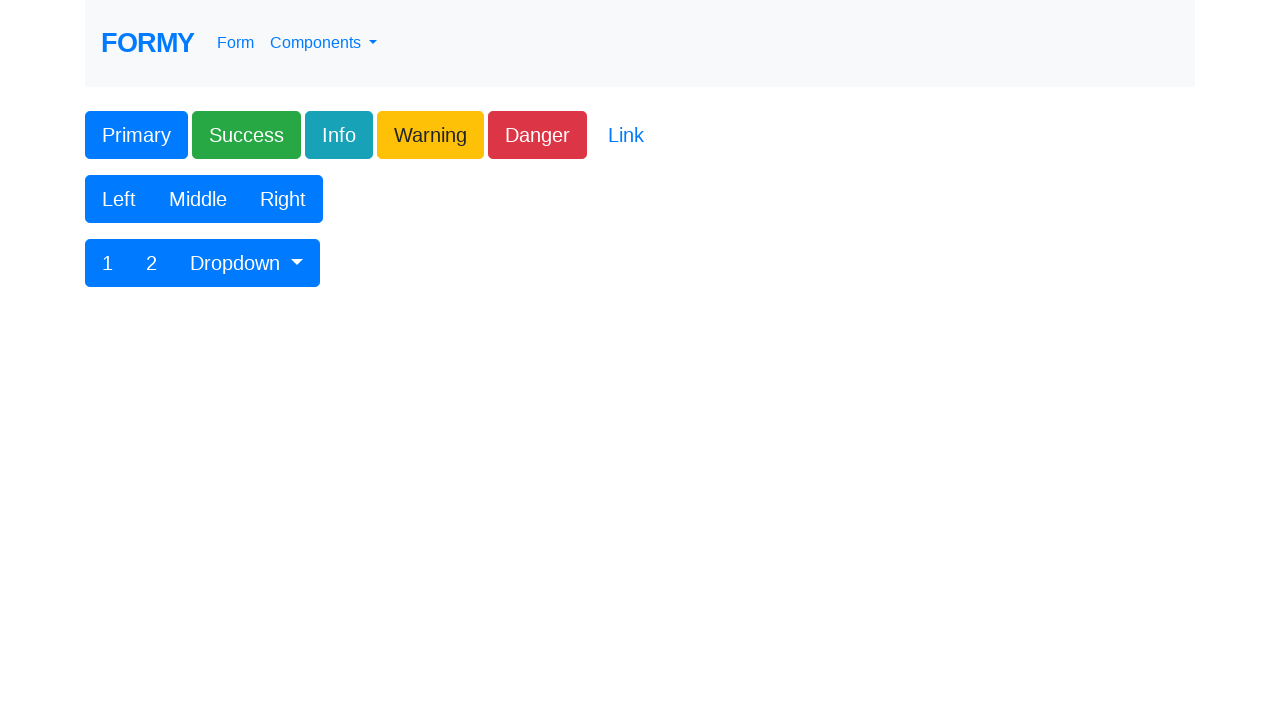

Clicked a button in the second section
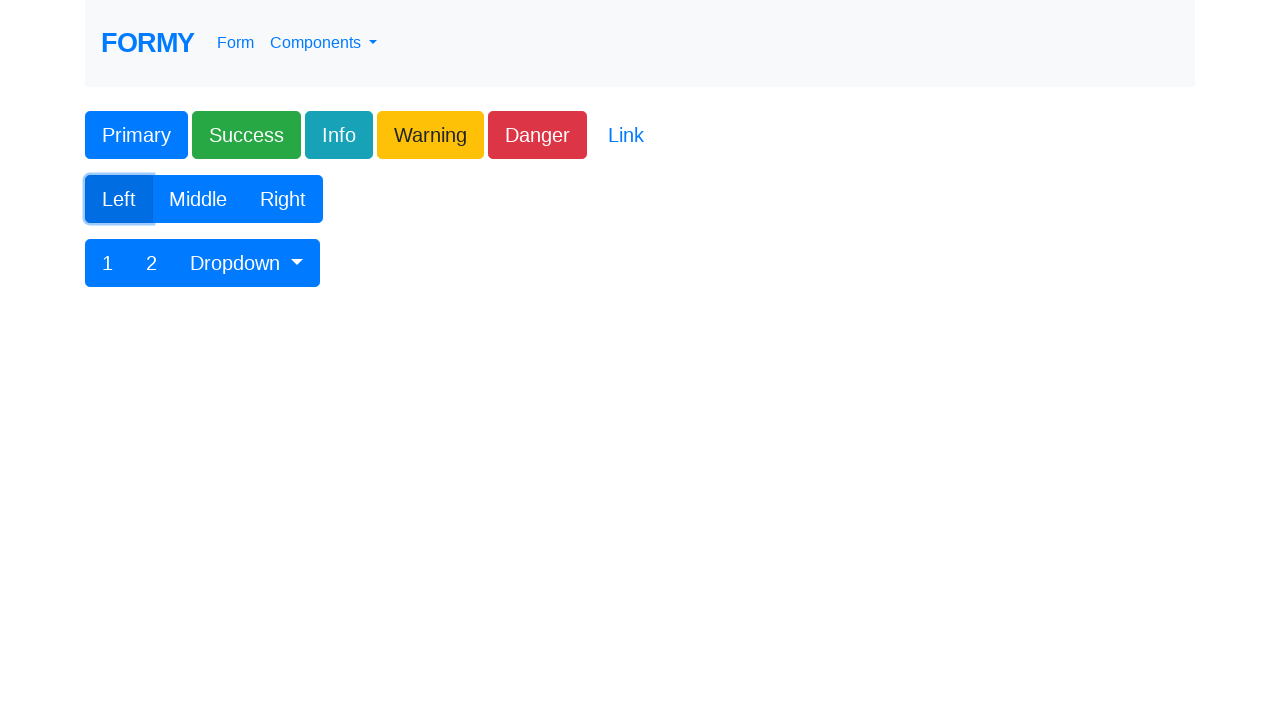

Waited 500ms between button clicks
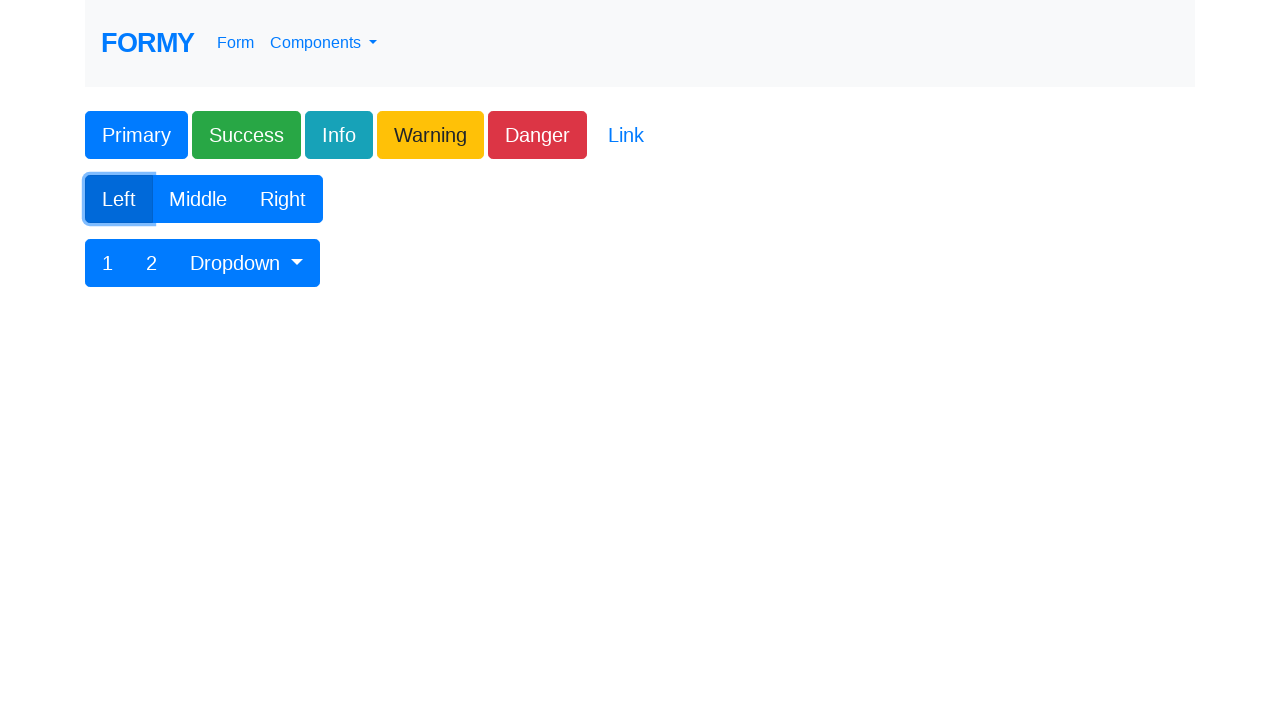

Clicked a button in the second section
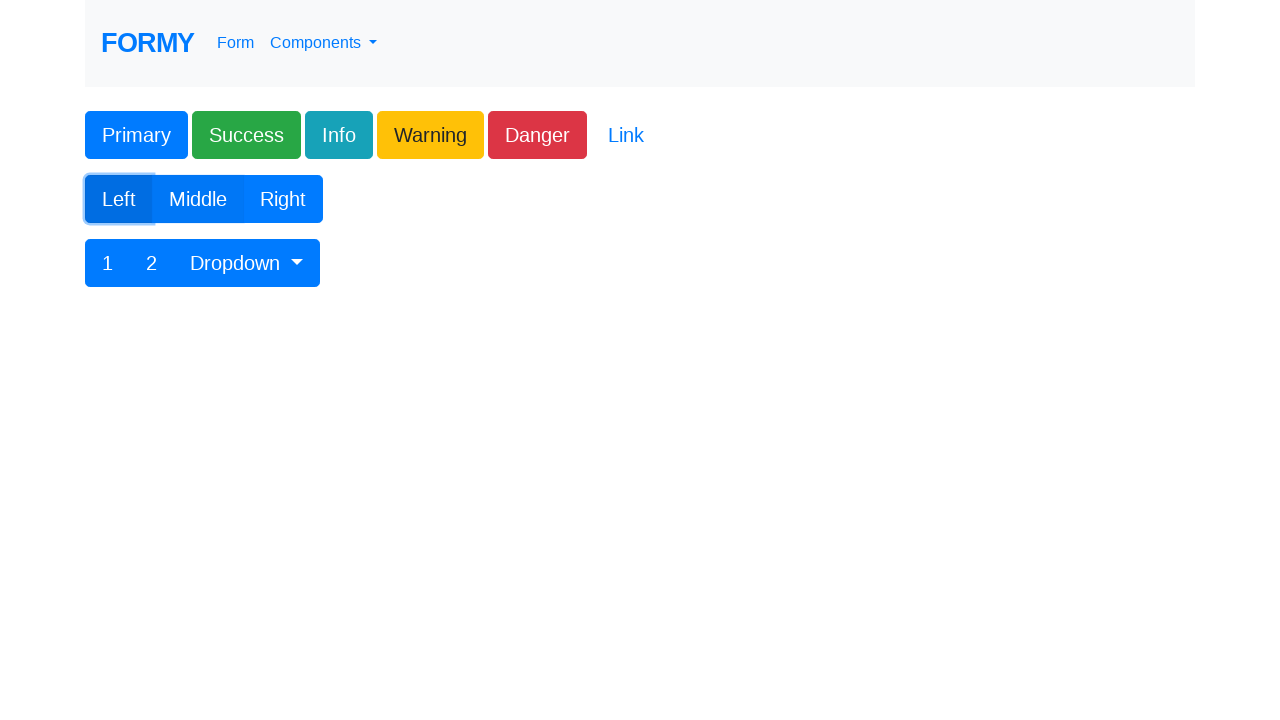

Waited 500ms between button clicks
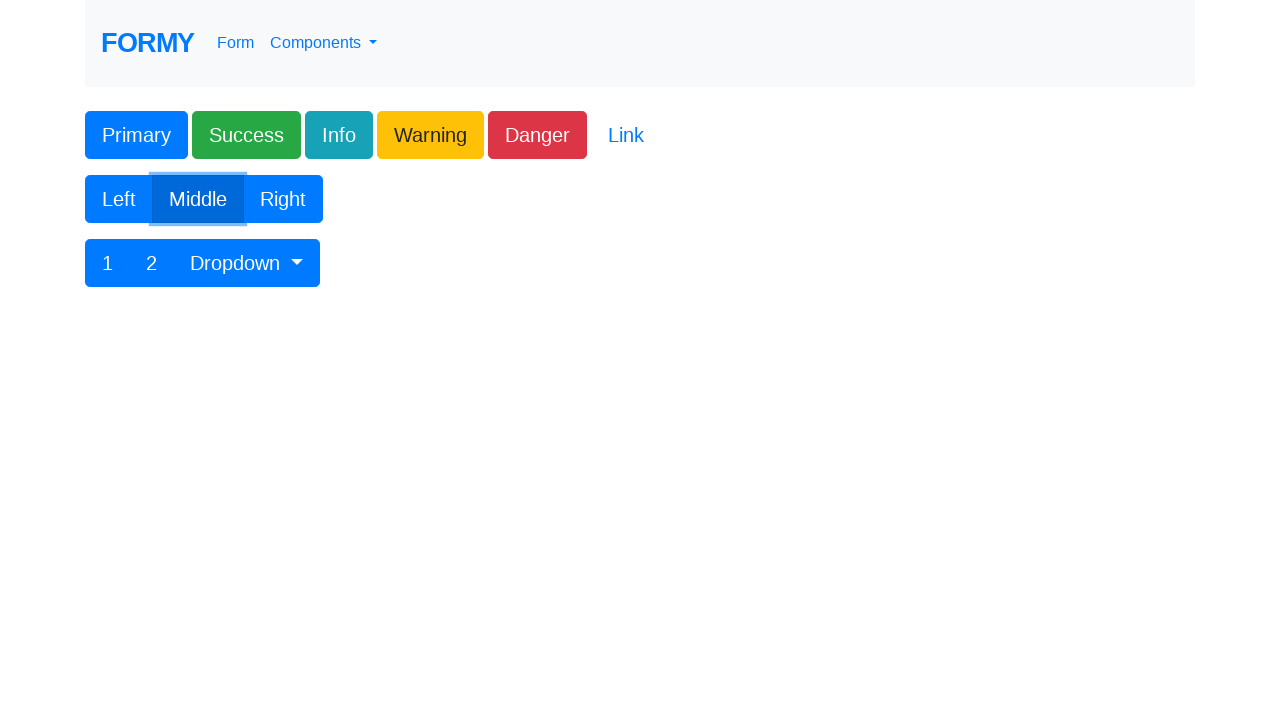

Clicked a button in the second section
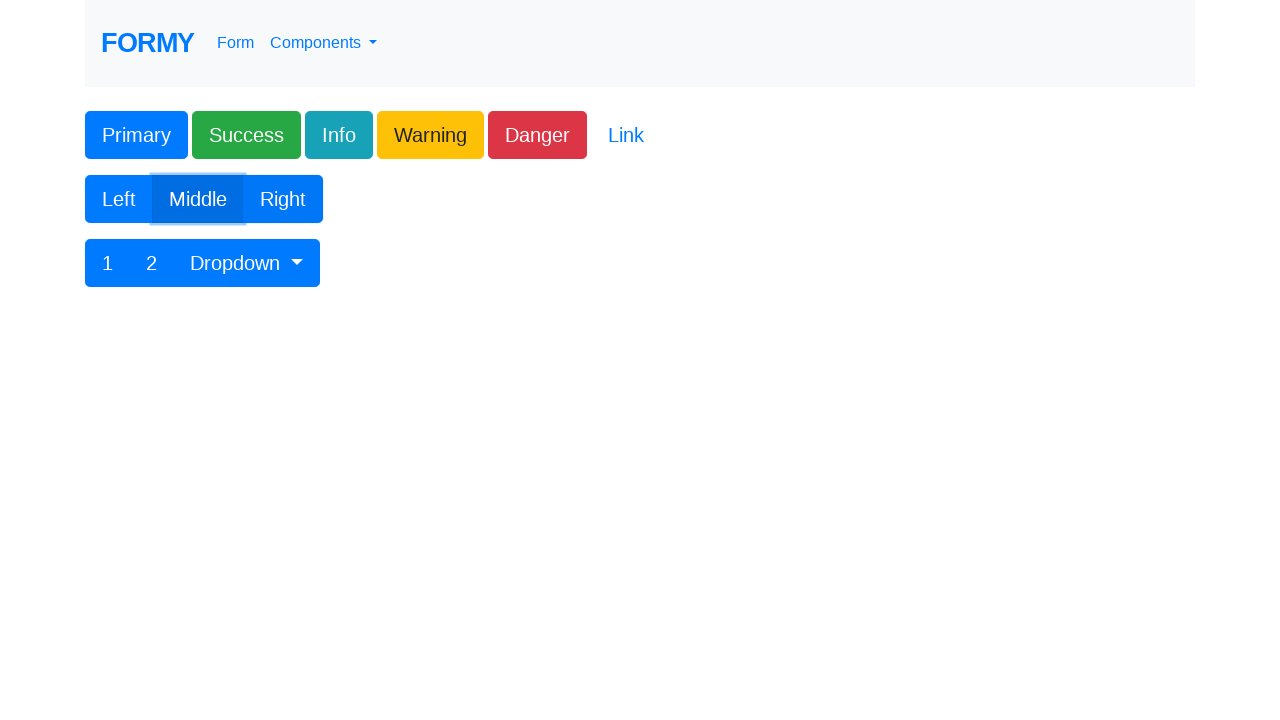

Waited 500ms between button clicks
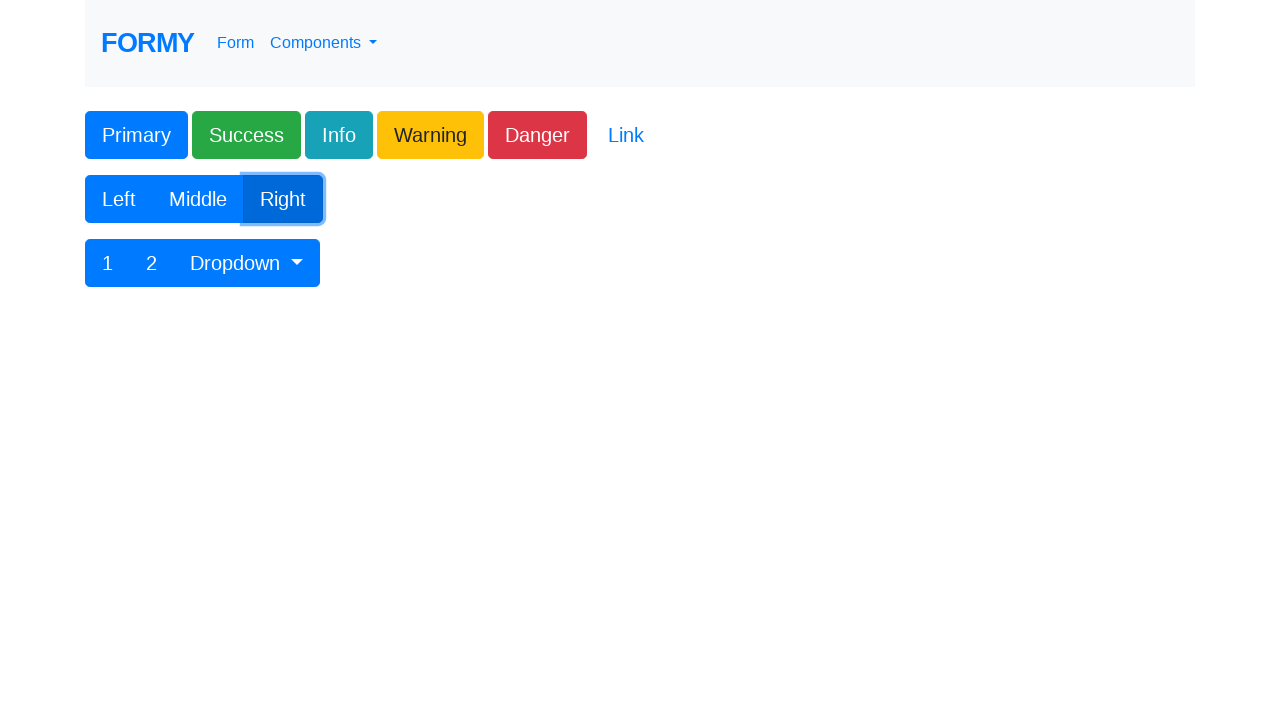

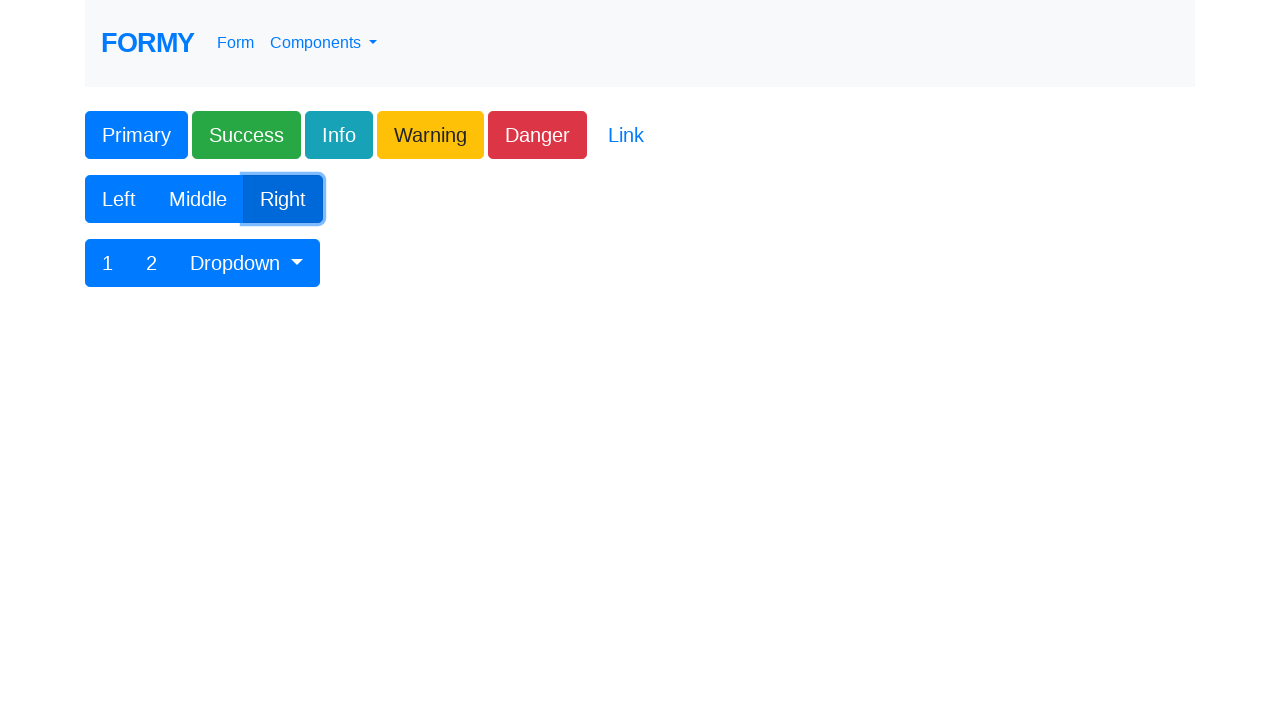